Tests the Python.org search functionality by verifying the page title contains "Python", entering "pycon" in the search box, and verifying search results are found.

Starting URL: http://www.python.org

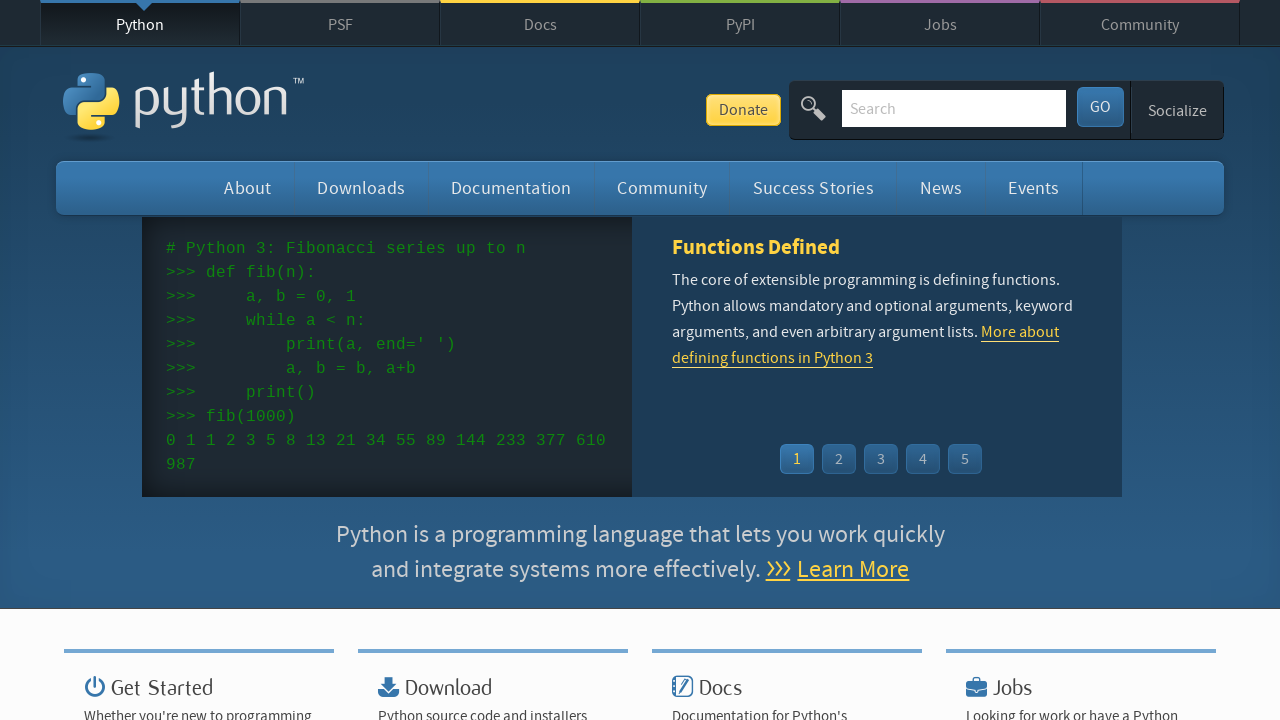

Verified page title contains 'Python'
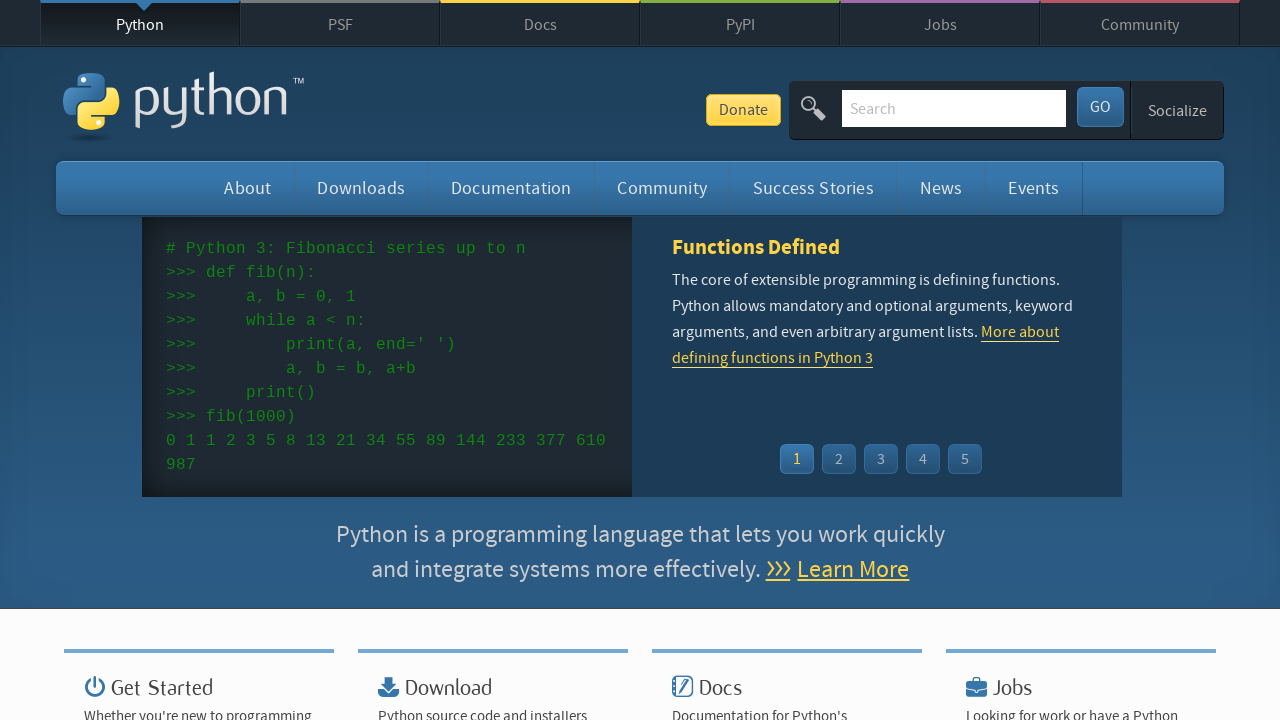

Cleared search box on input[name='q']
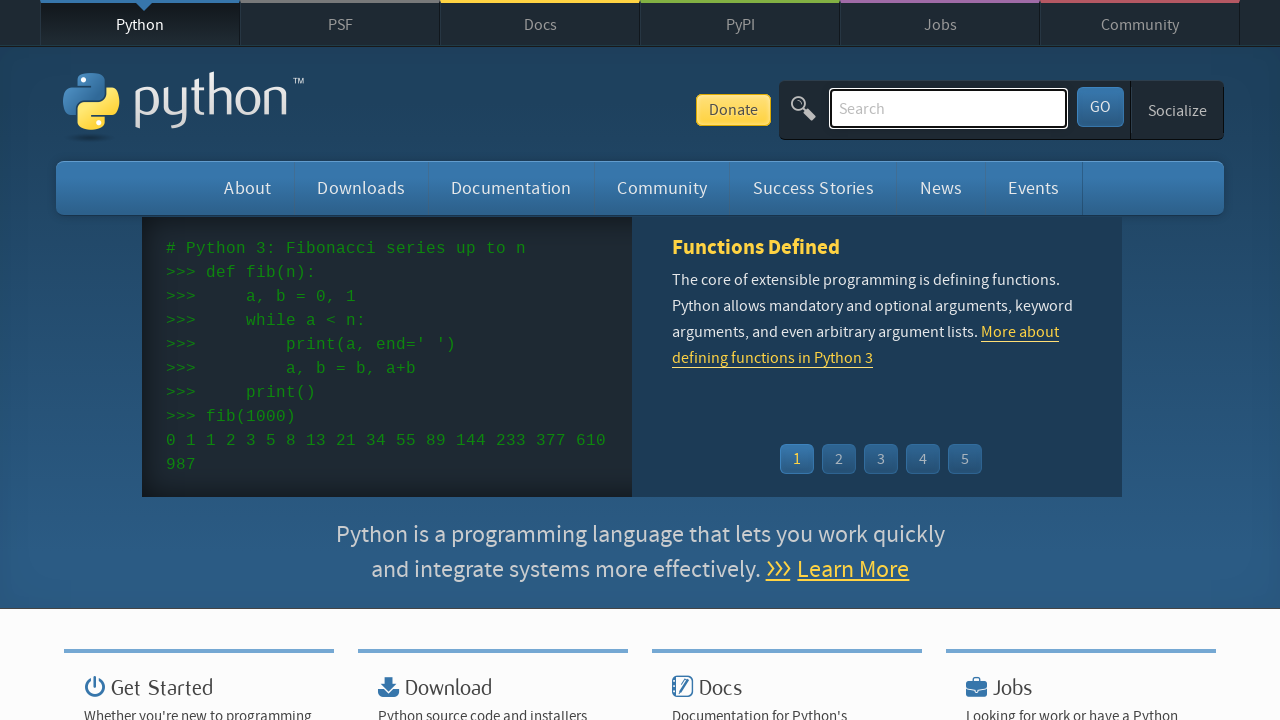

Entered 'pycon' in search box on input[name='q']
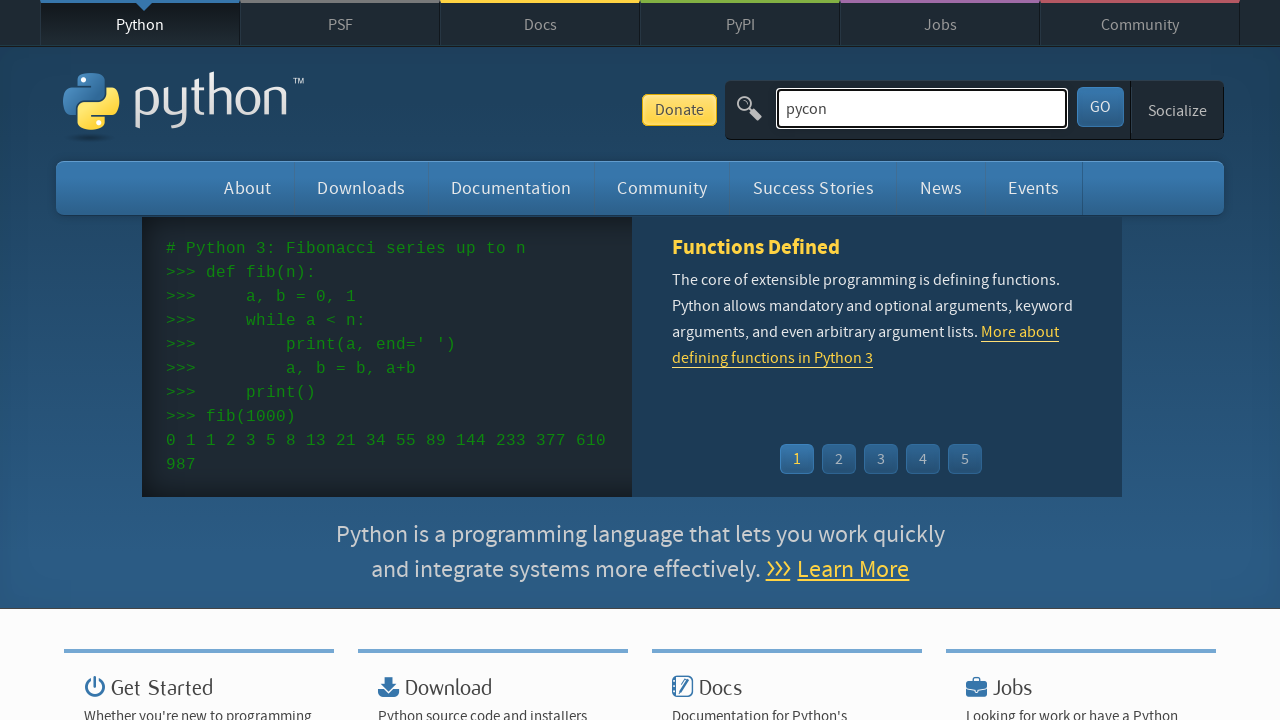

Pressed Enter to submit search on input[name='q']
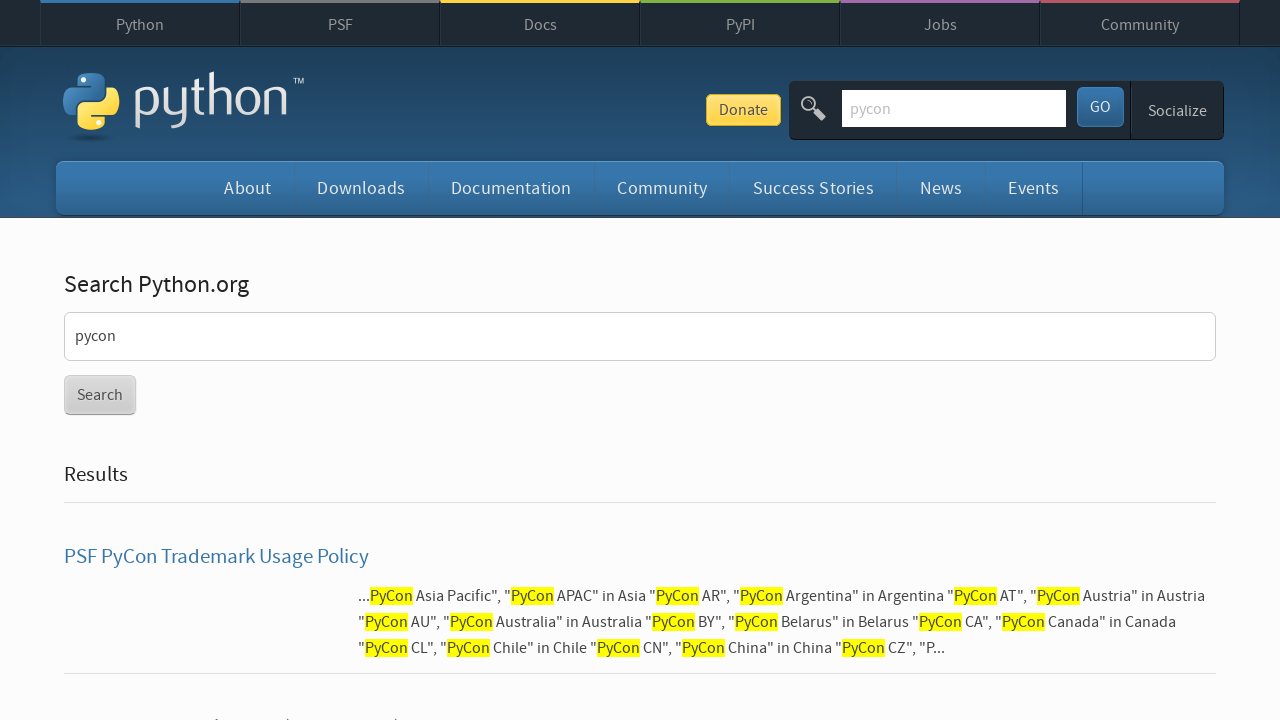

Waited for network idle - search results loaded
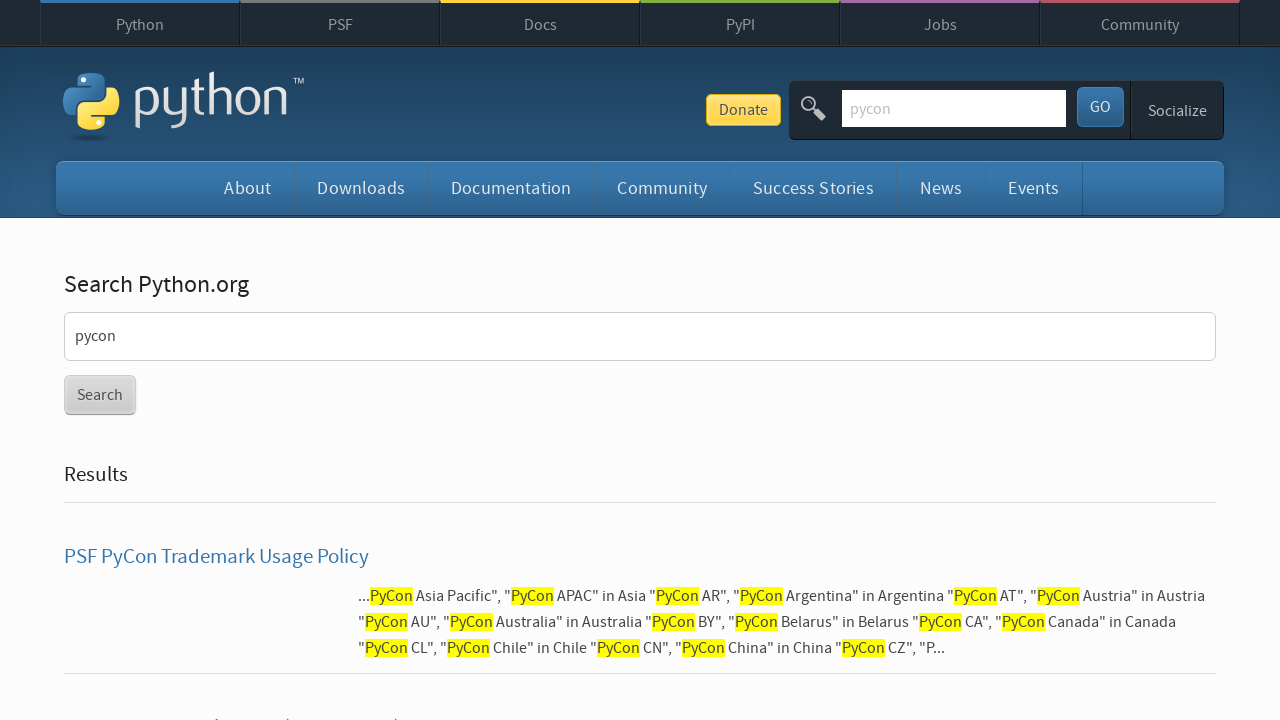

Verified search results were found (no 'No results found' message)
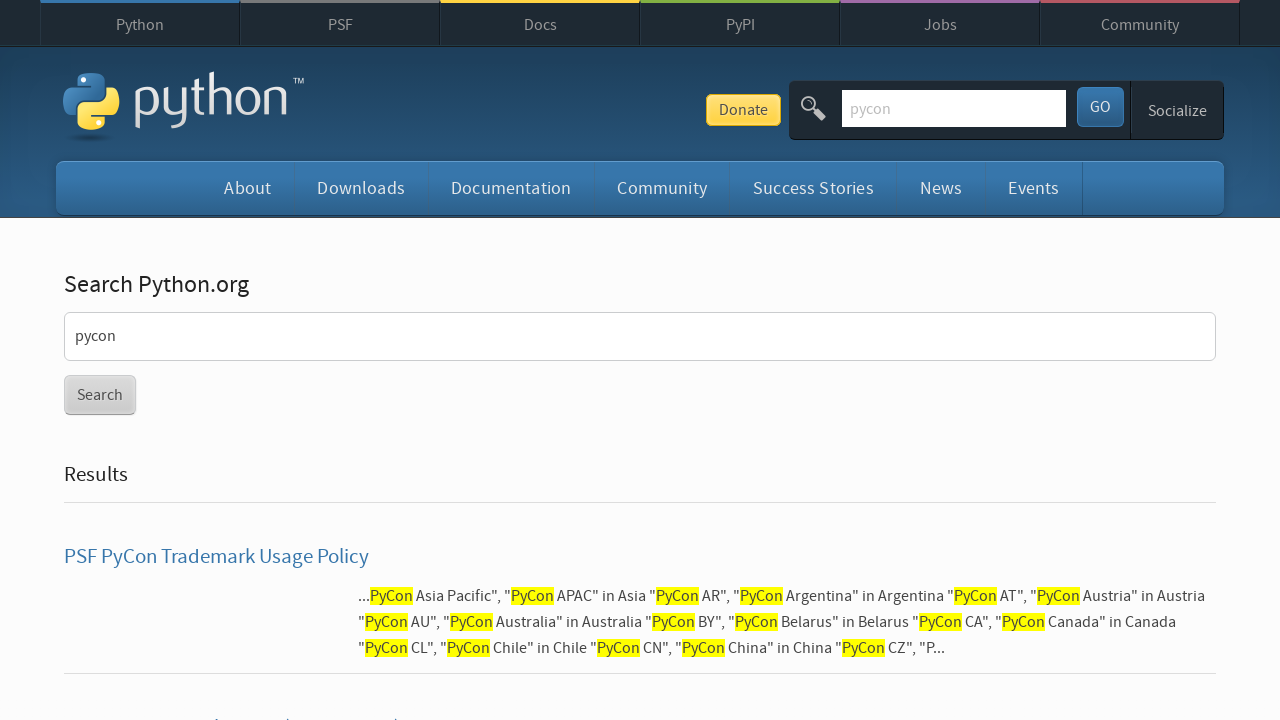

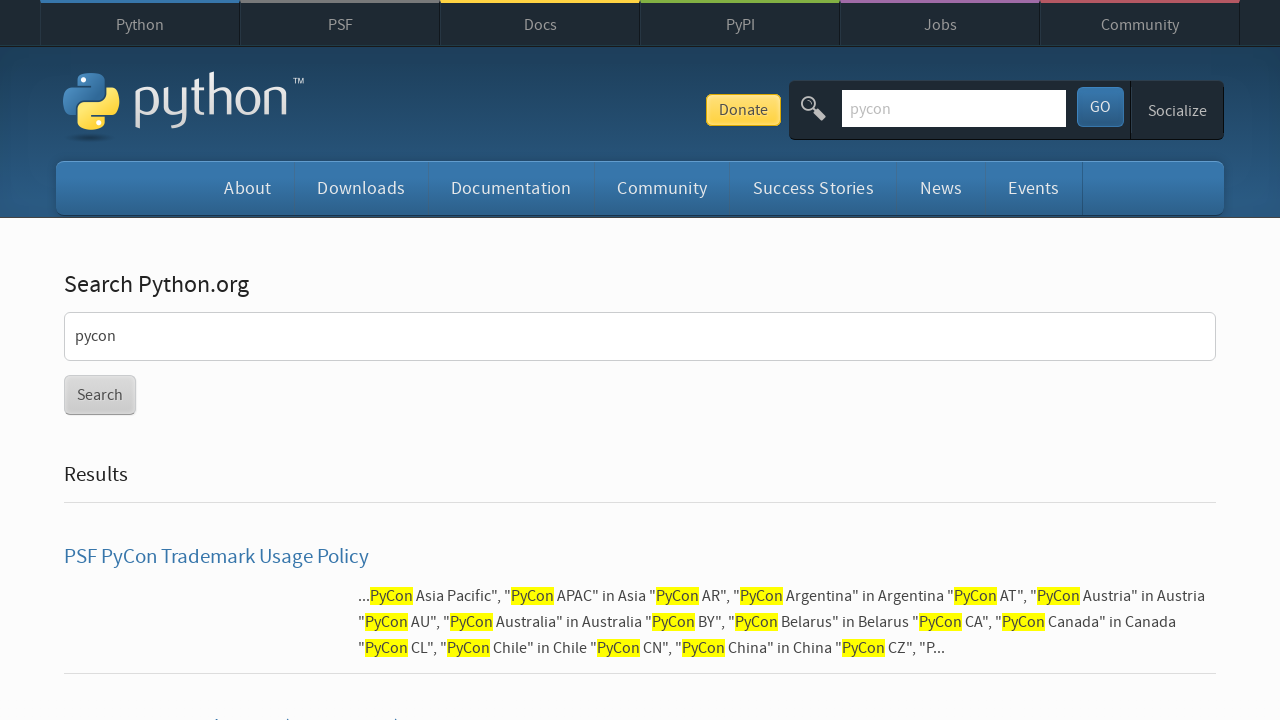